Tests that navigating to the 'all' route via URL shows both active and completed todos

Starting URL: https://todomvc.com/examples/typescript-angular/#/

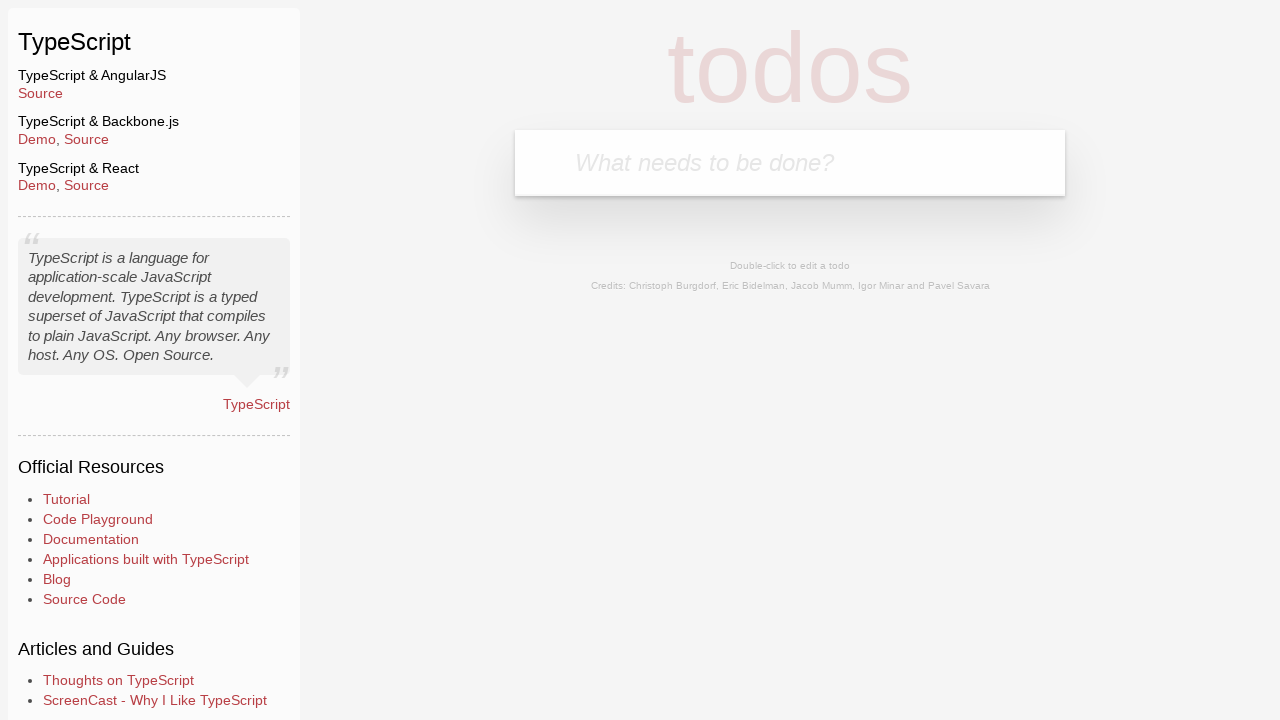

Filled new todo input with 'Example1' on .new-todo
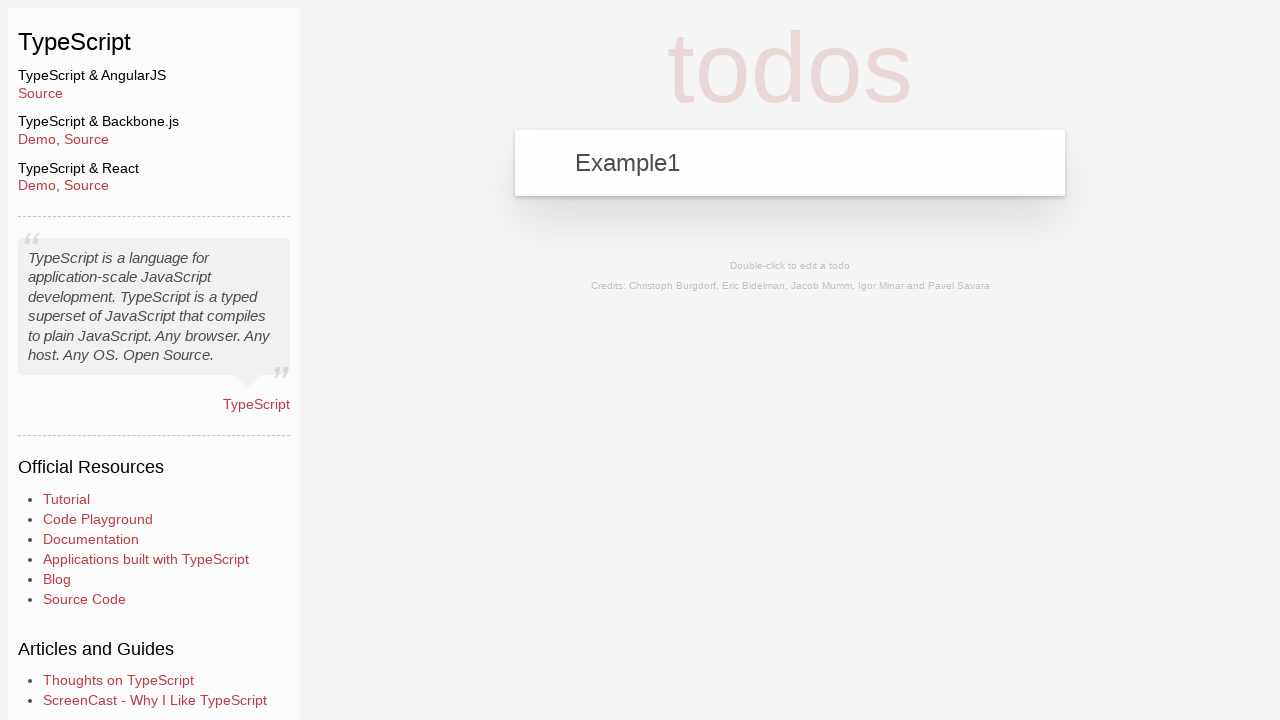

Pressed Enter to add first todo on .new-todo
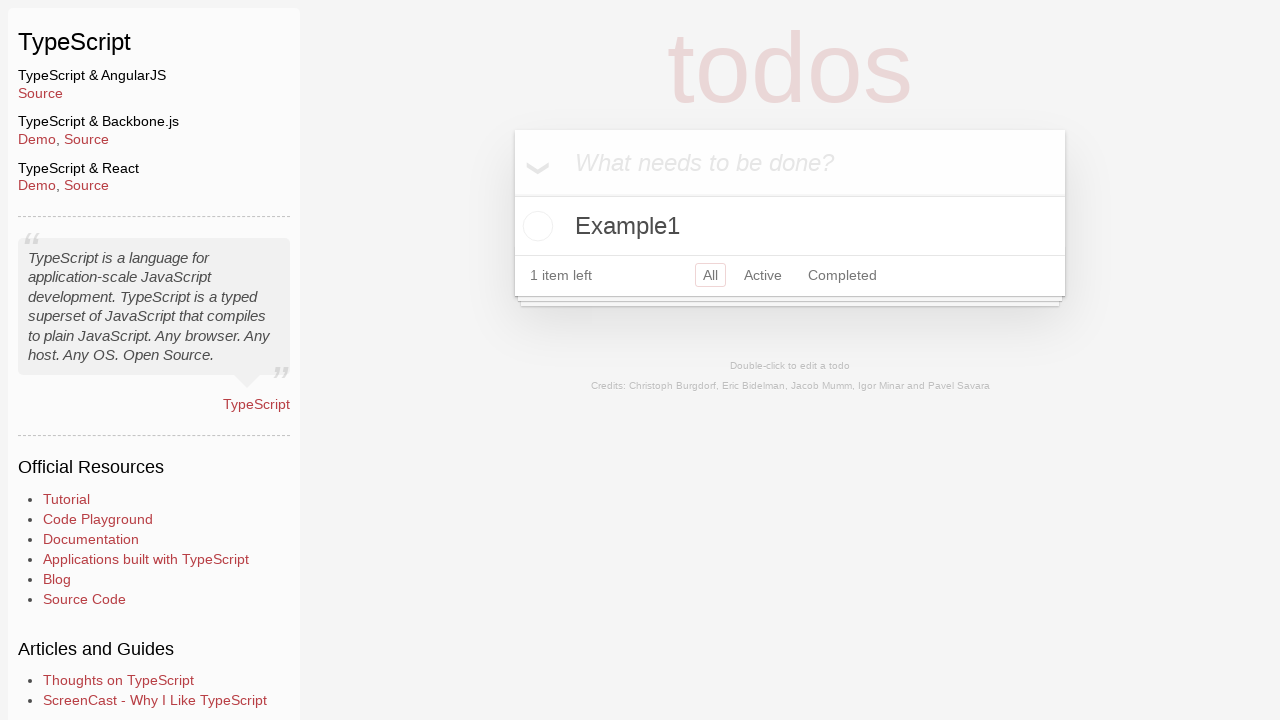

Filled new todo input with 'Example2' on .new-todo
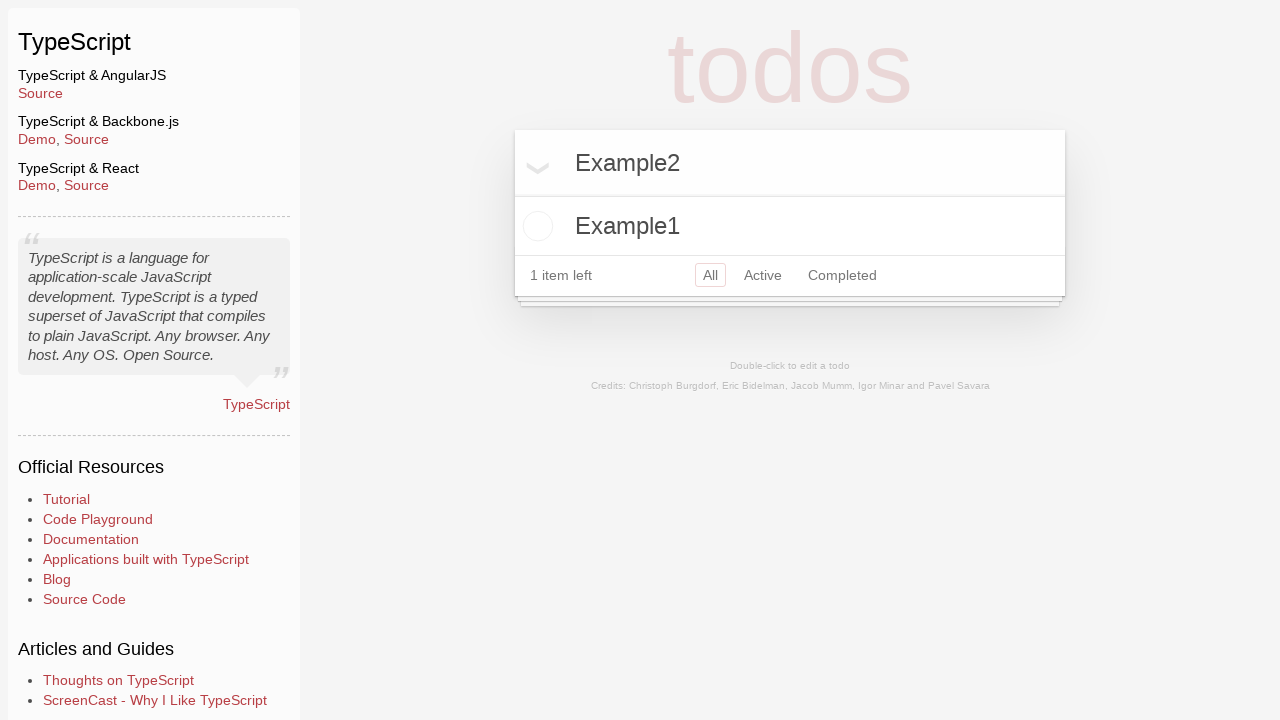

Pressed Enter to add second todo on .new-todo
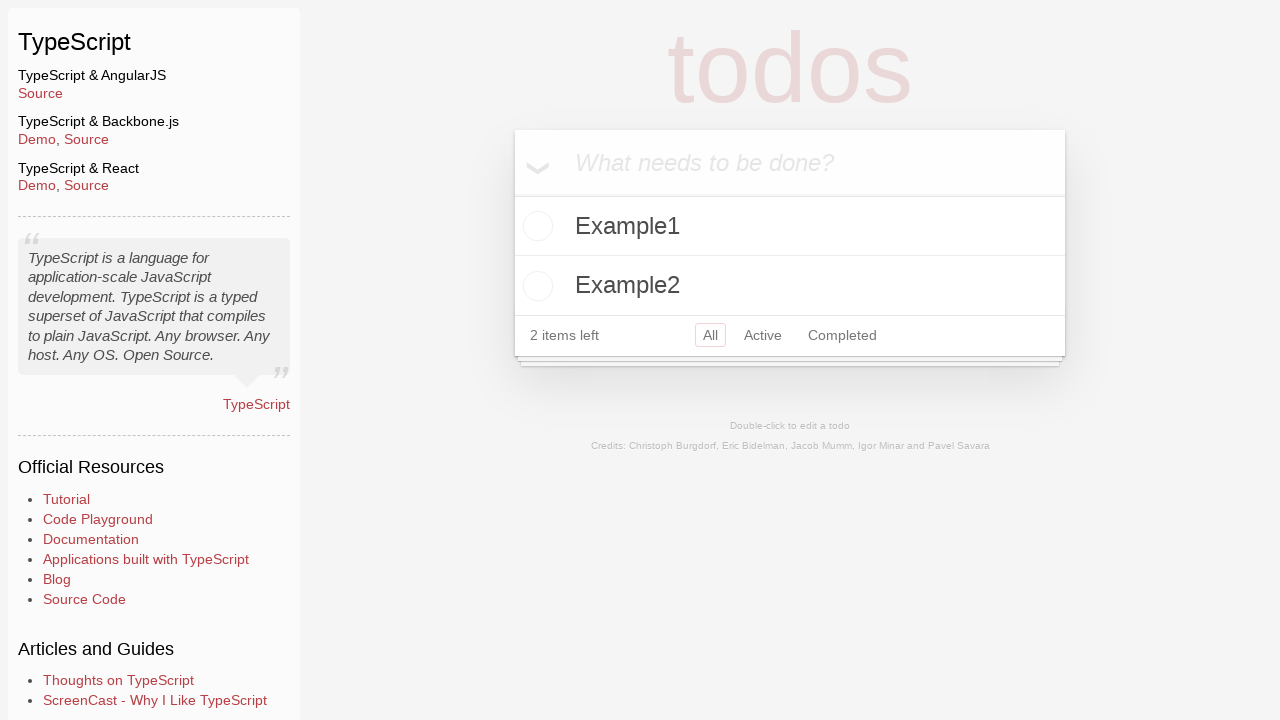

Clicked toggle checkbox to mark Example2 as completed at (535, 286) on li:has-text('Example2') .toggle
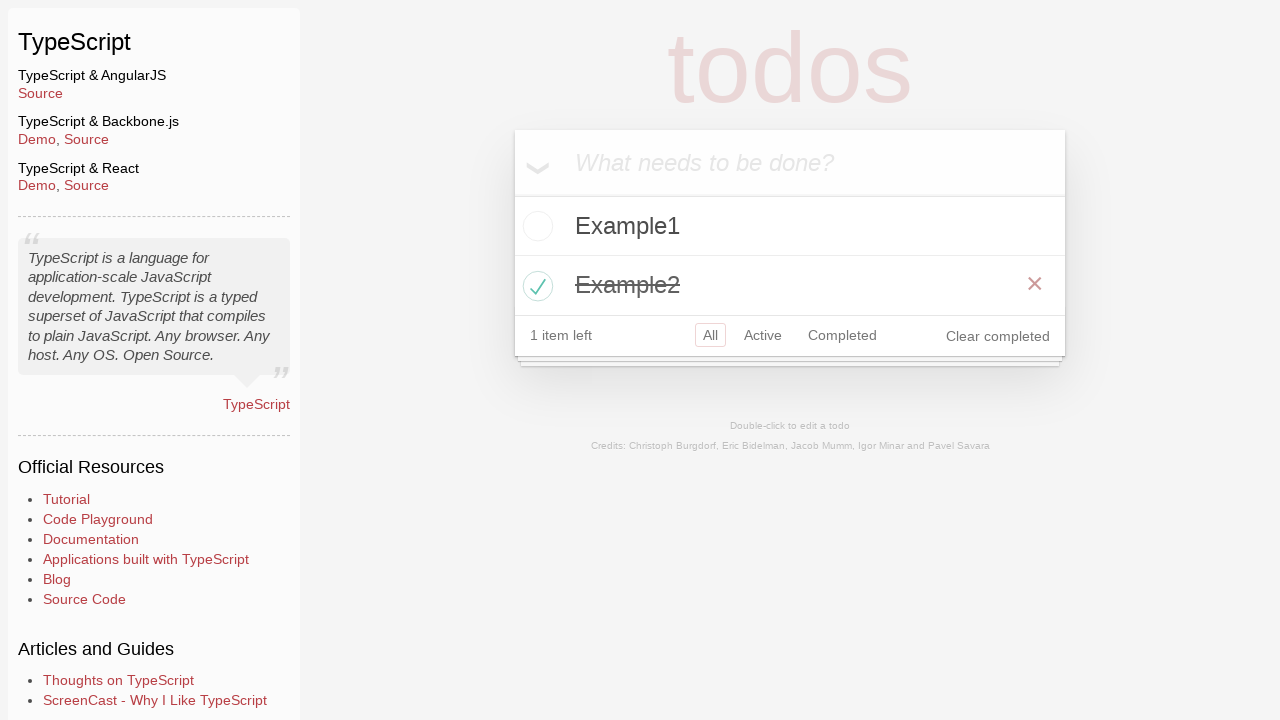

Navigated to all route in URL
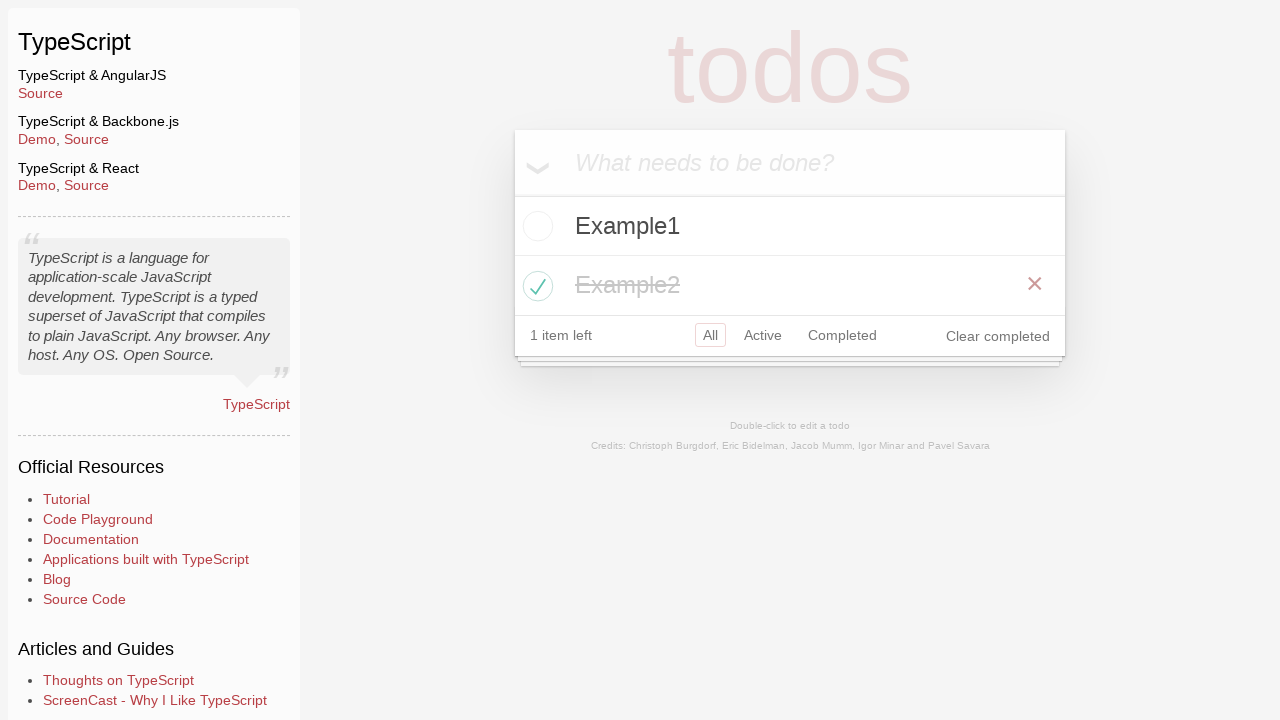

Verified Example1 todo is visible
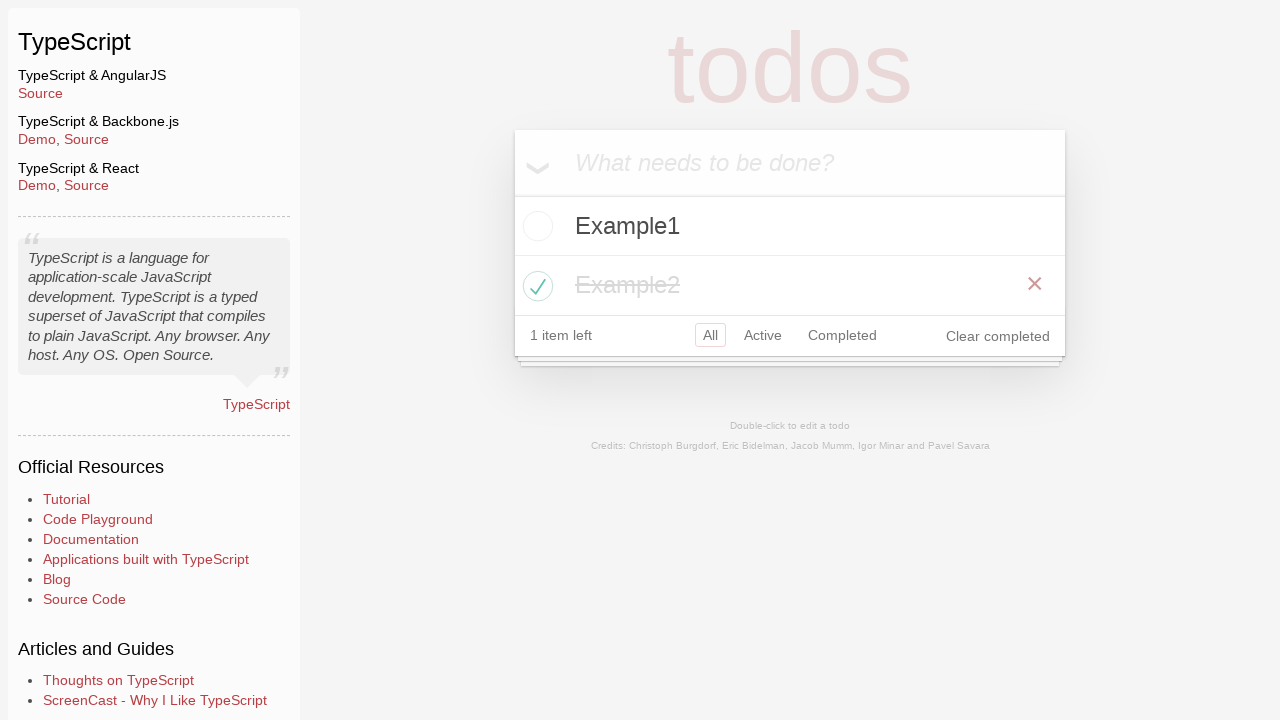

Verified Example2 todo is visible
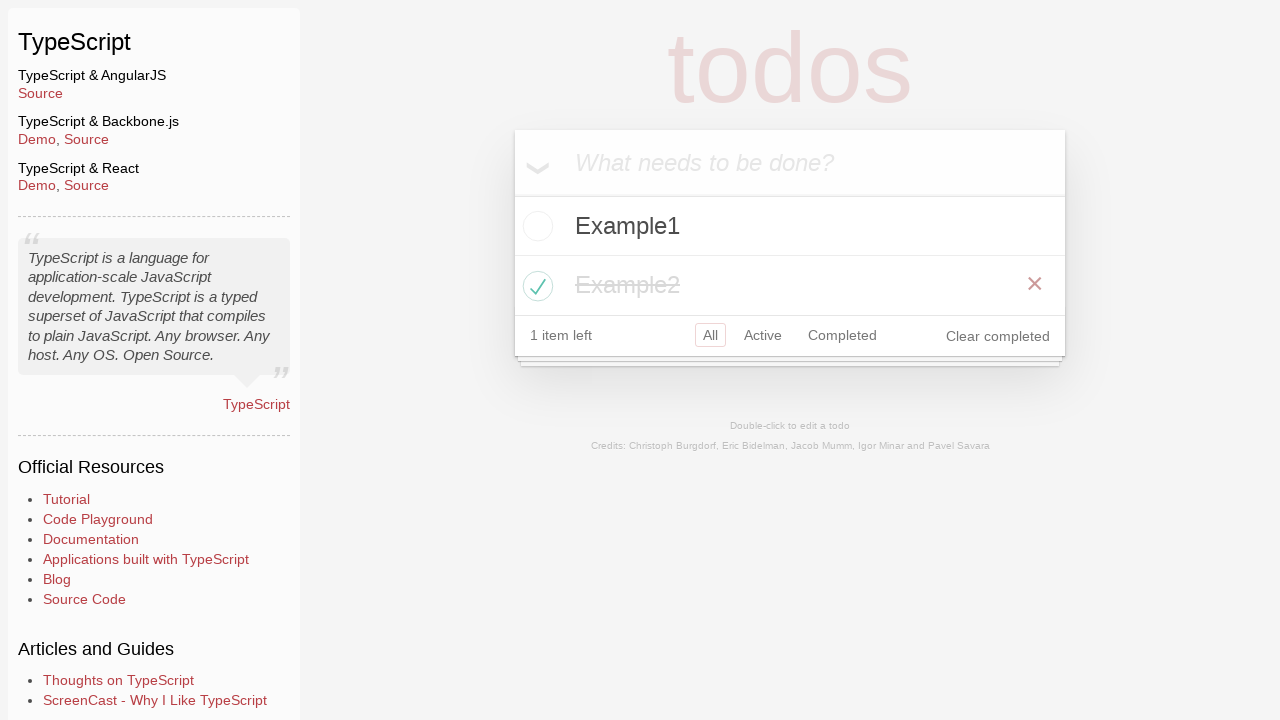

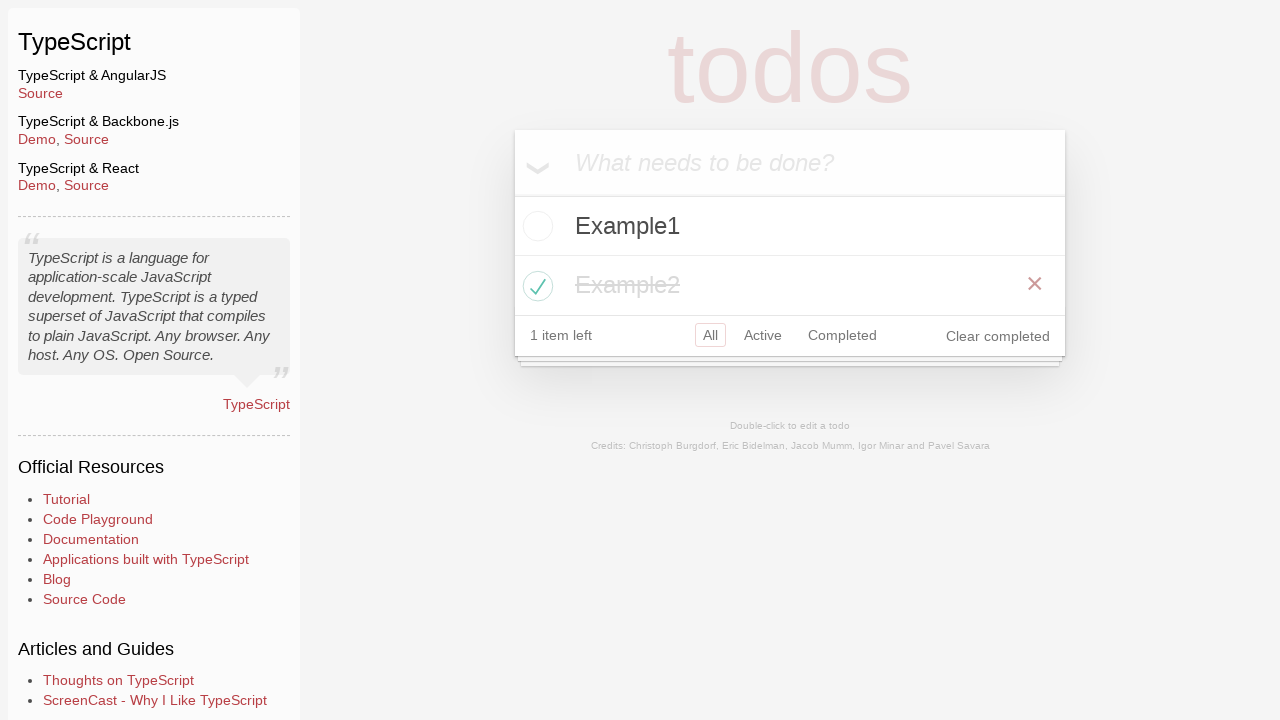